Tests table interaction by finding the last row of an order table, extracting the value from the second column, and entering it into an input field.

Starting URL: https://obstaclecourse.tricentis.com/Obstacles/70310

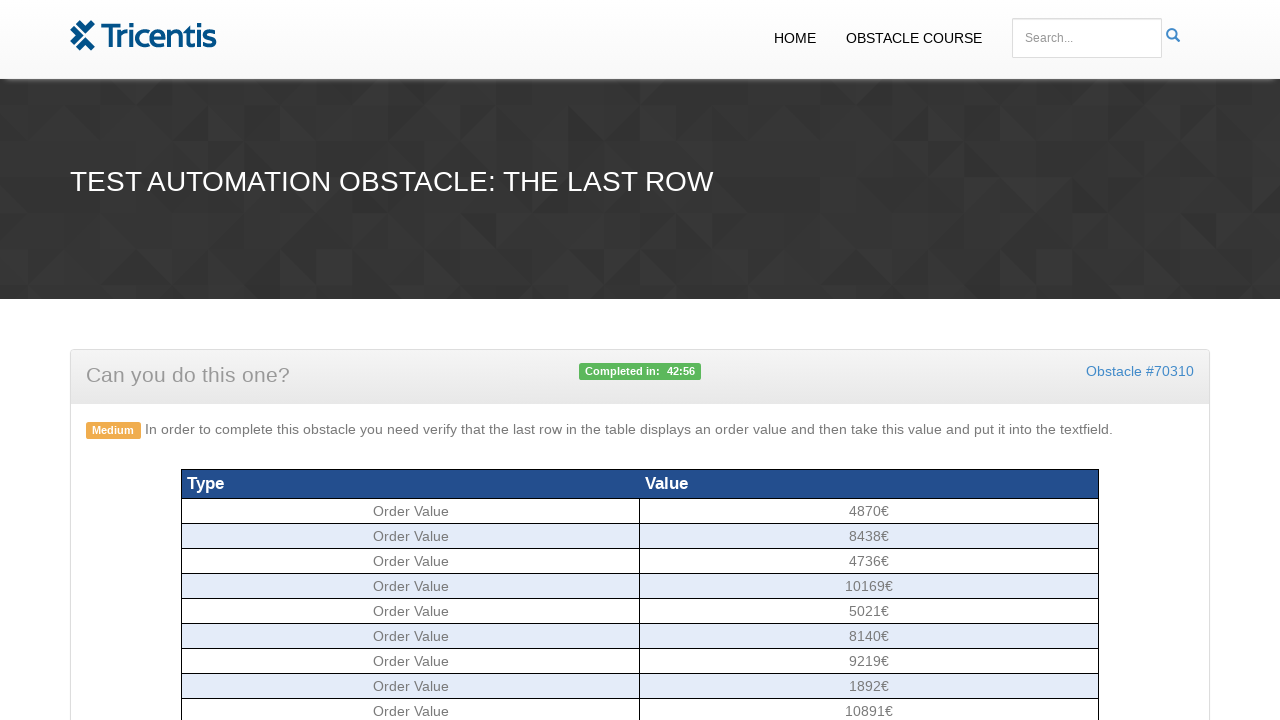

Order table loaded
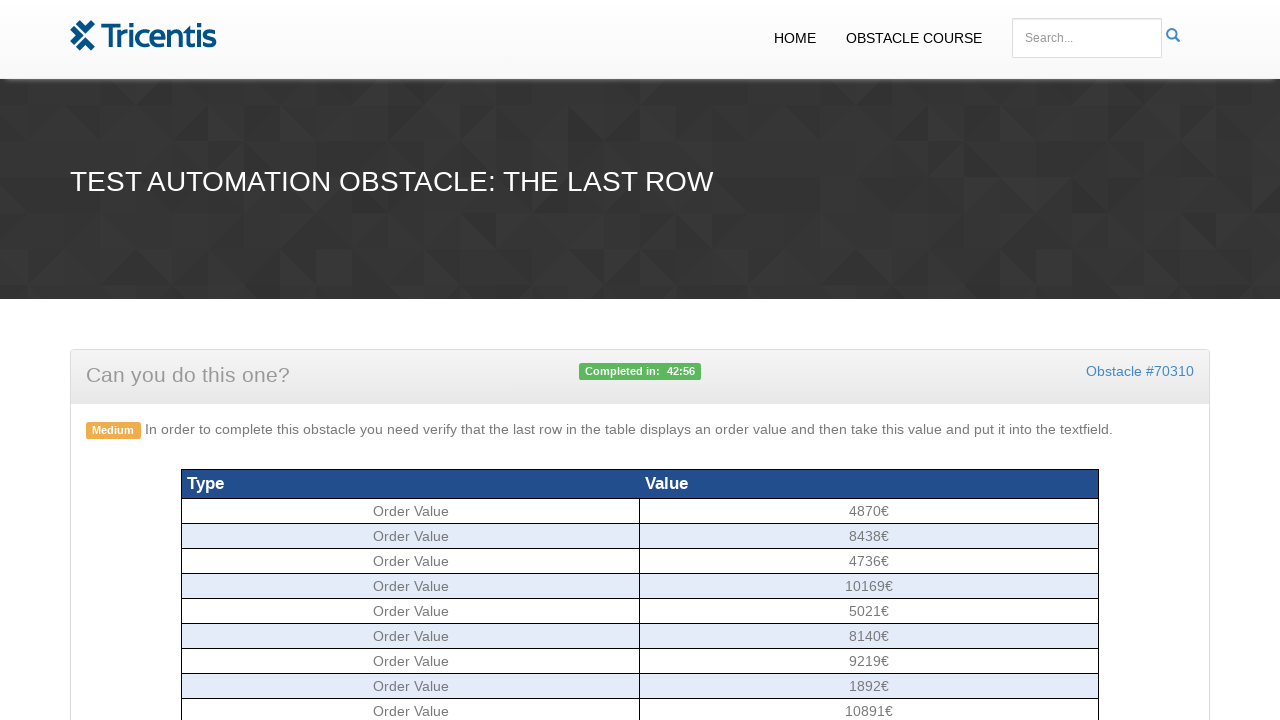

Retrieved all rows from order table
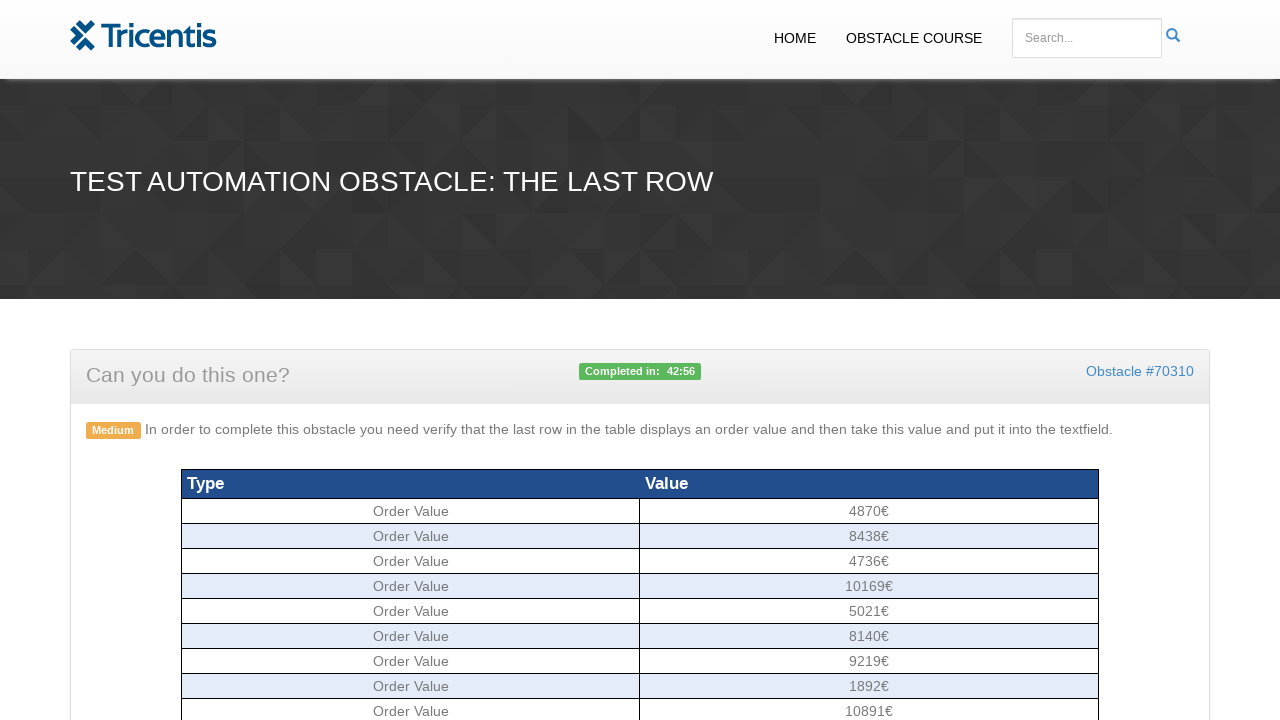

Extracted value from second column of last row: 1347€
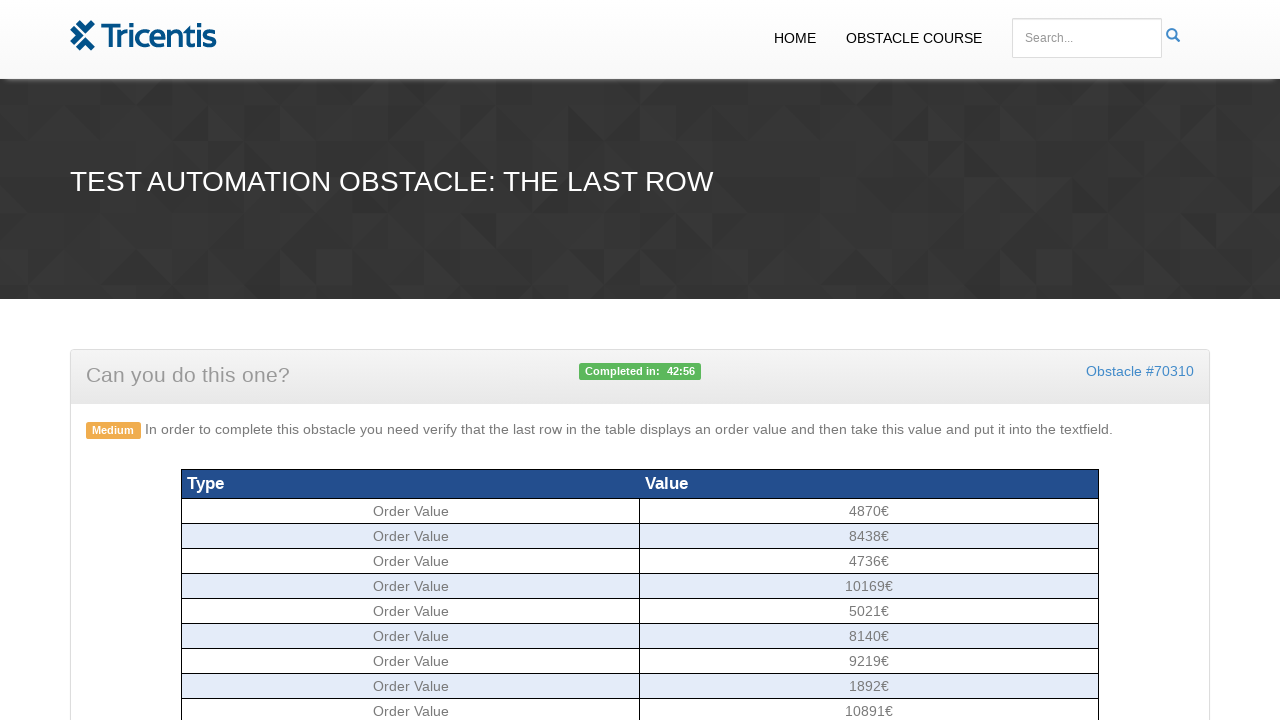

Entered extracted value '1347€' into order value input field on #ordervalue
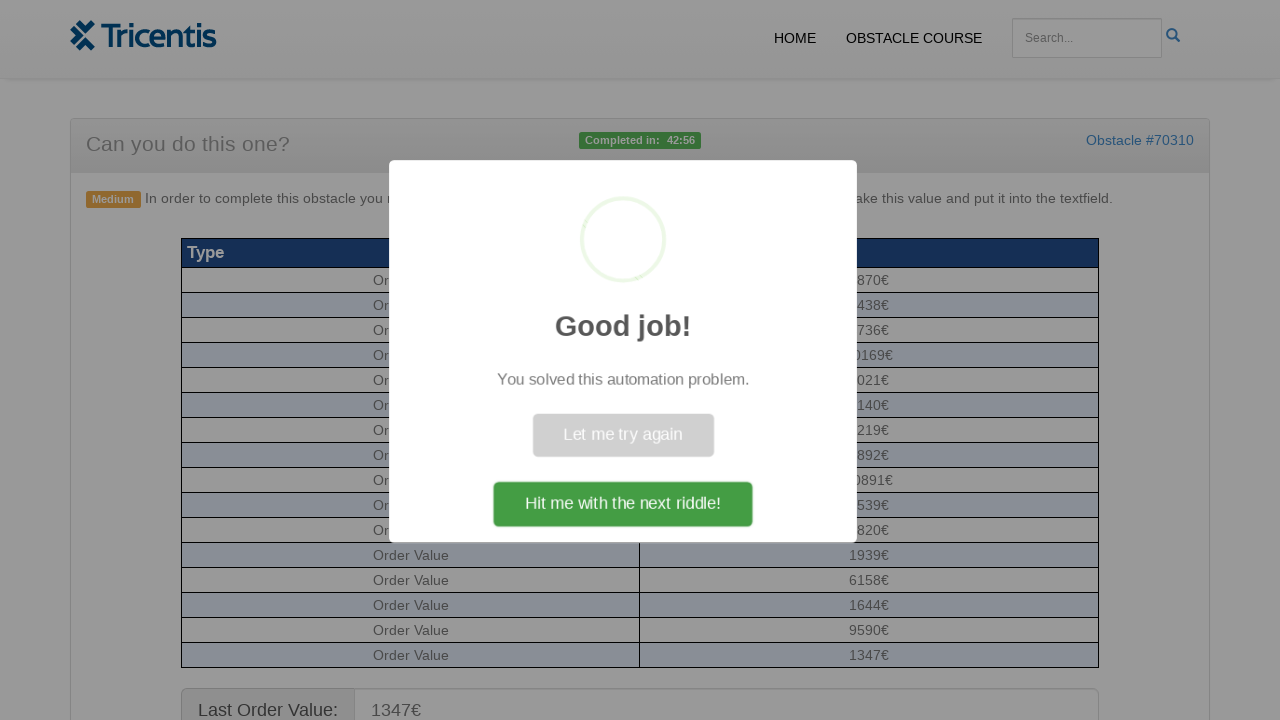

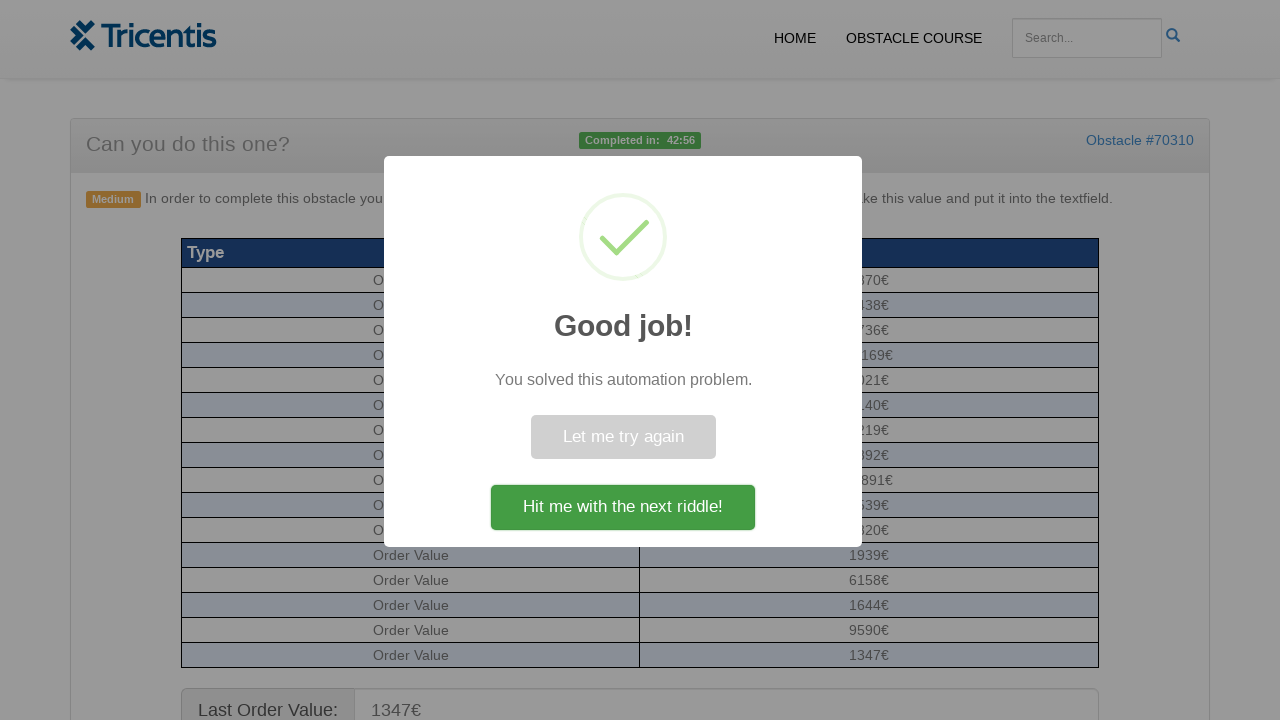